Tests flight booking process by selecting departure and arrival cities, choosing a flight, and completing the purchase form

Starting URL: https://www.blazedemo.com/

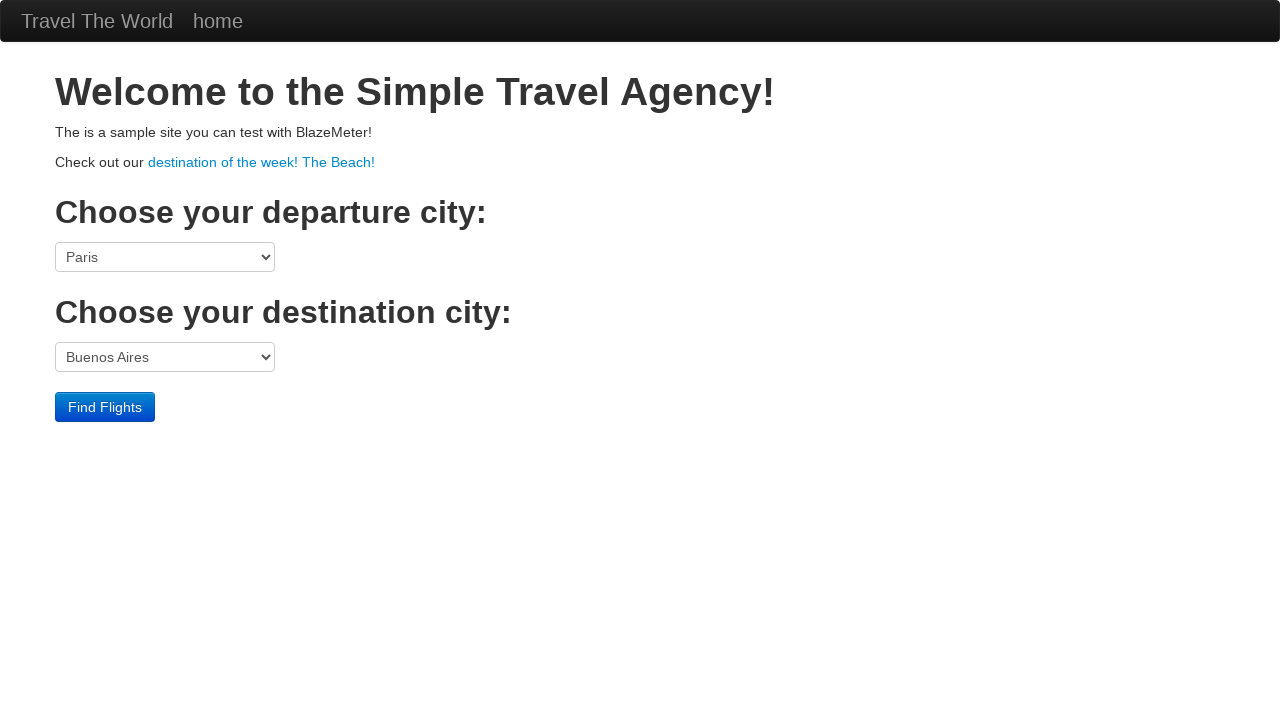

Clicked departure city dropdown at (165, 257) on select[name='fromPort']
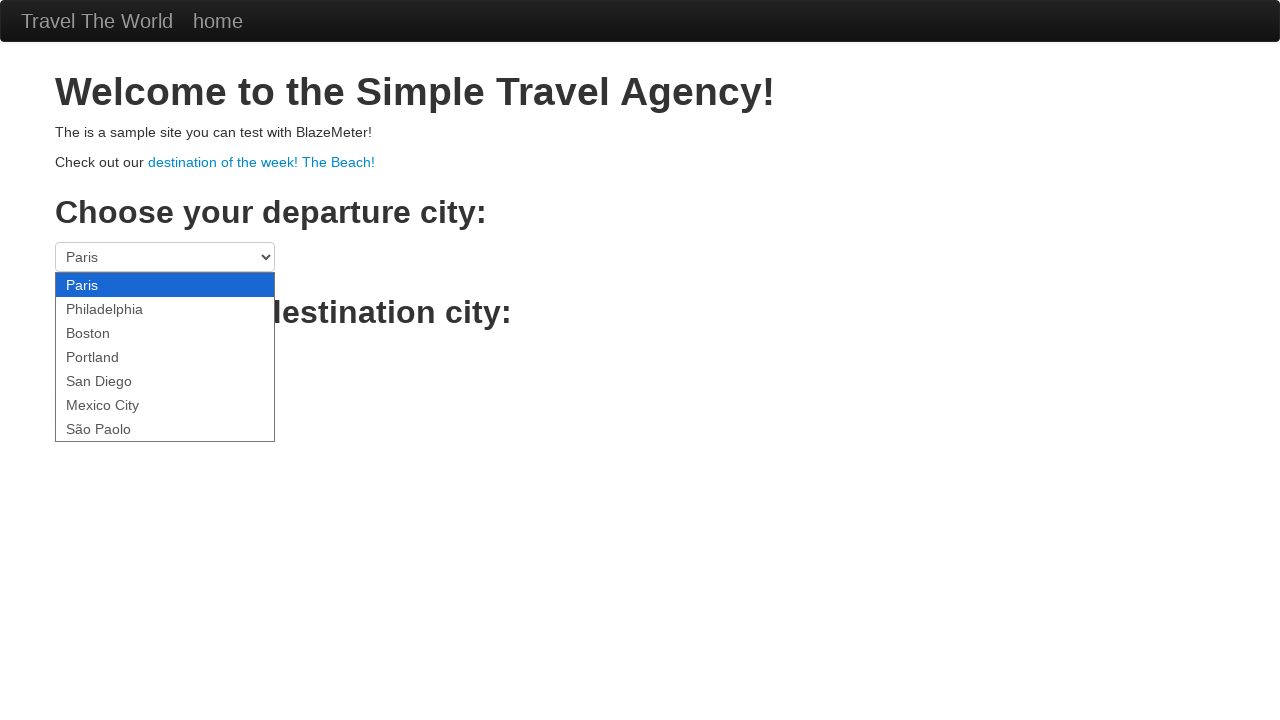

Selected 'São Paolo' as departure city on select[name='fromPort']
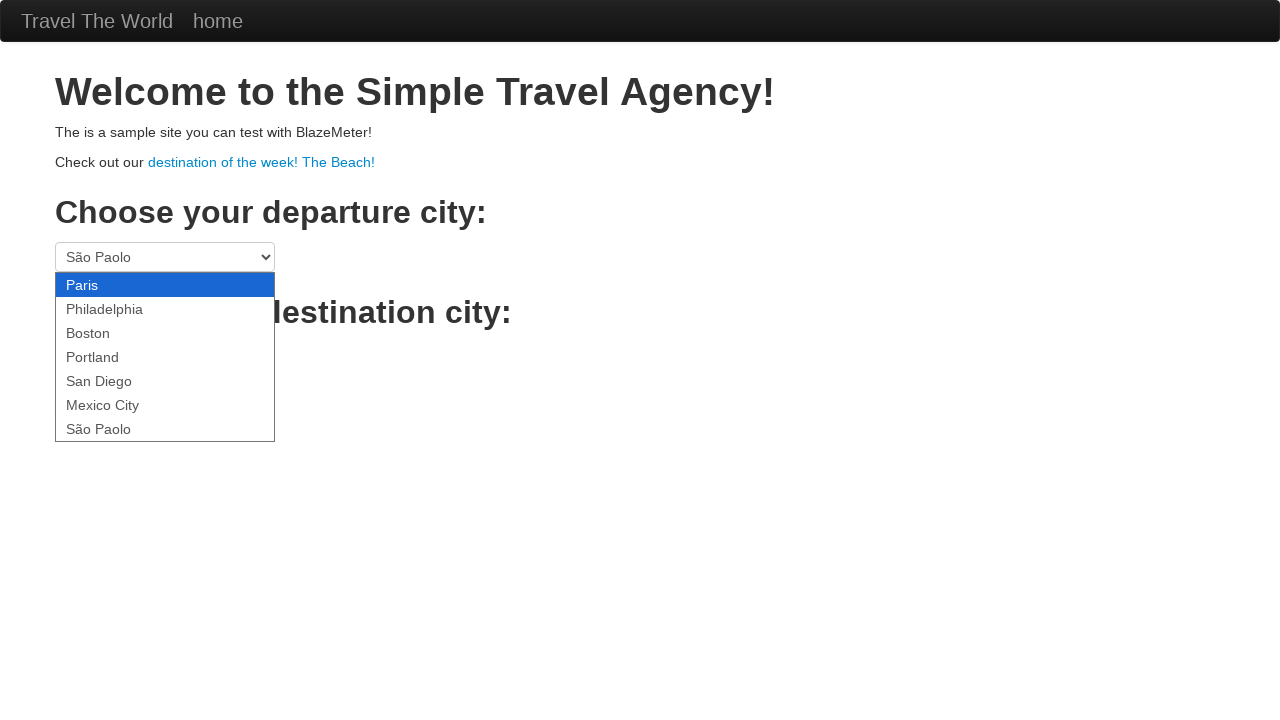

Clicked destination city dropdown at (165, 357) on select[name='toPort']
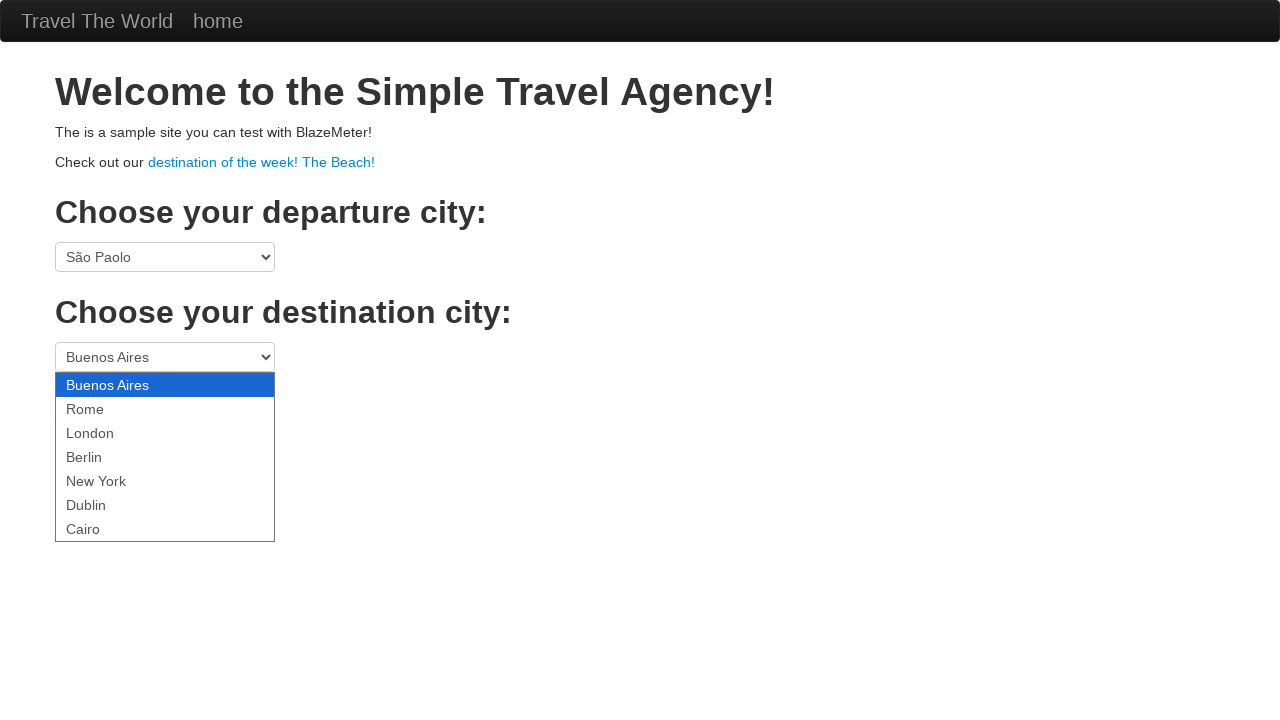

Selected 'New York' as destination city on select[name='toPort']
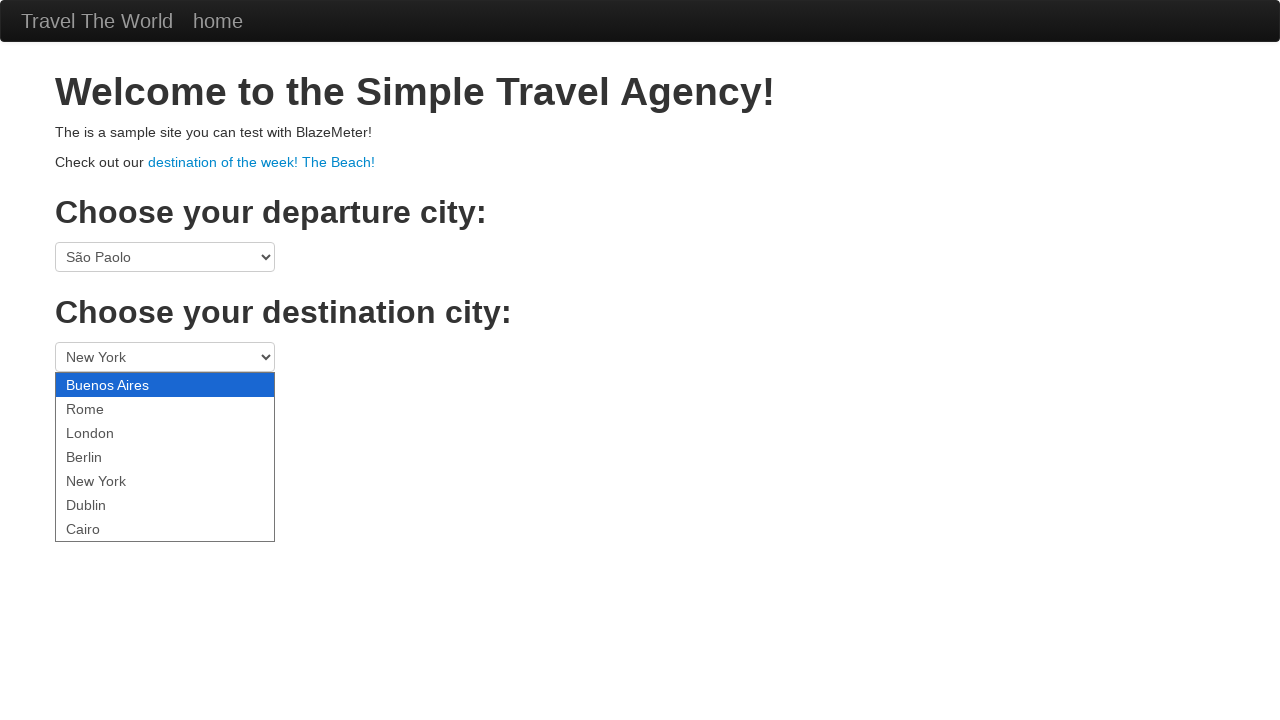

Clicked 'Find Flights' button to search for available flights at (105, 407) on .btn-primary
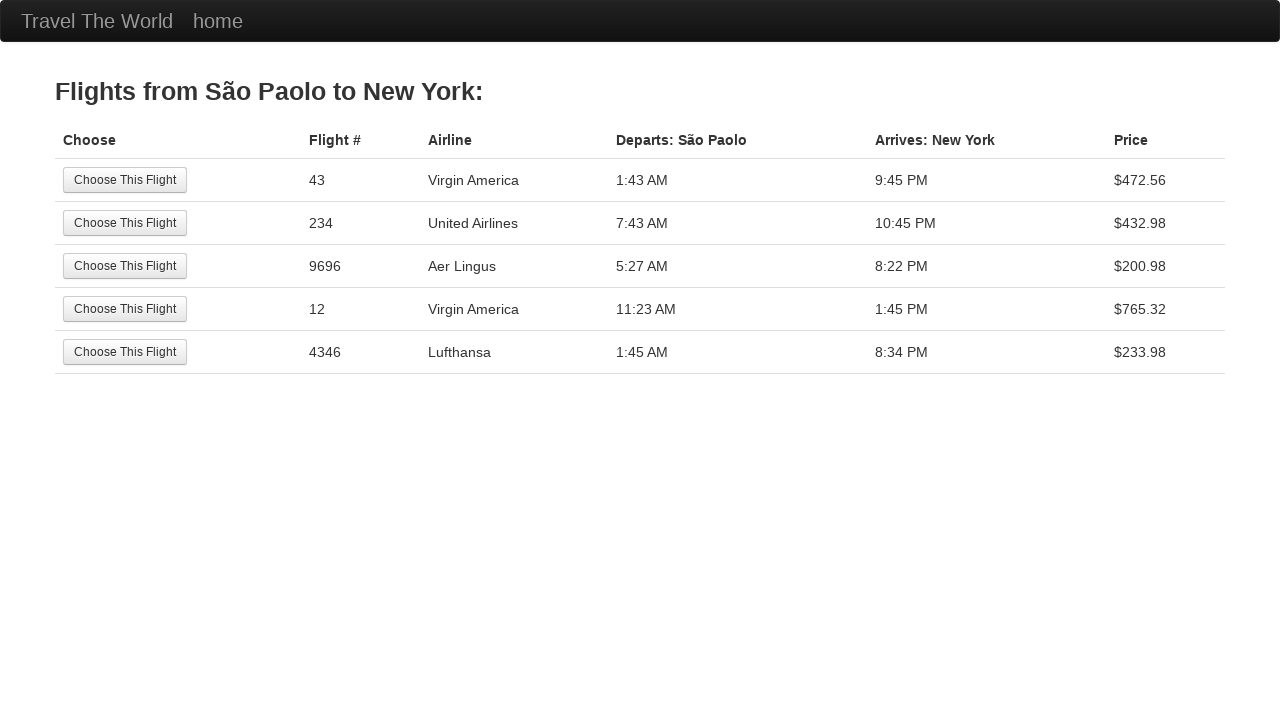

Selected the first available flight at (125, 180) on tr:nth-child(1) .btn
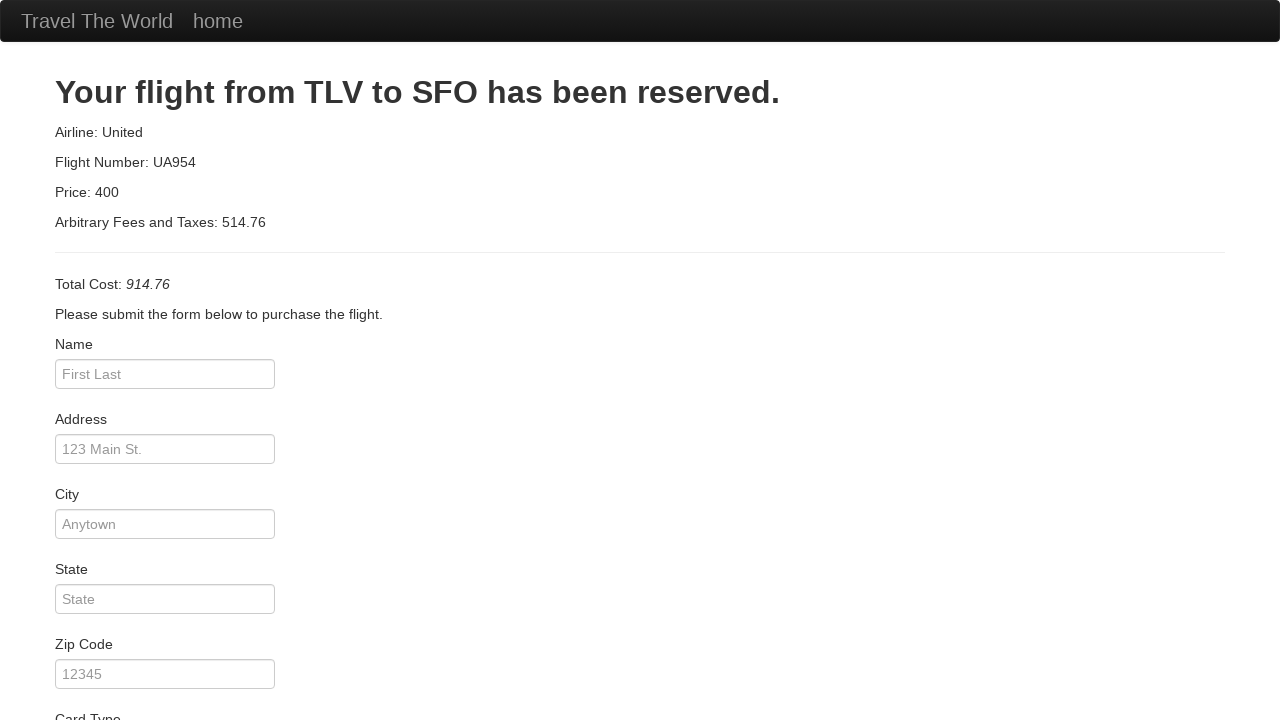

Clicked passenger name input field at (165, 374) on #inputName
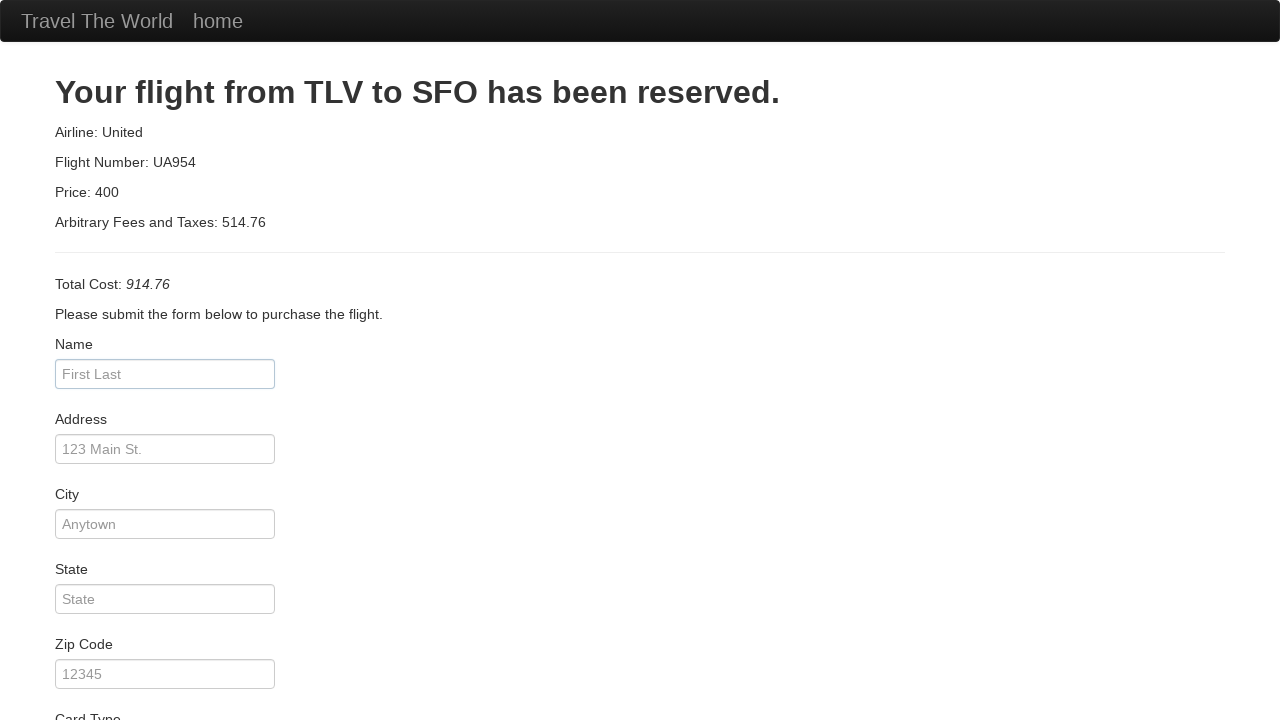

Entered 'Rafael' as passenger name on #inputName
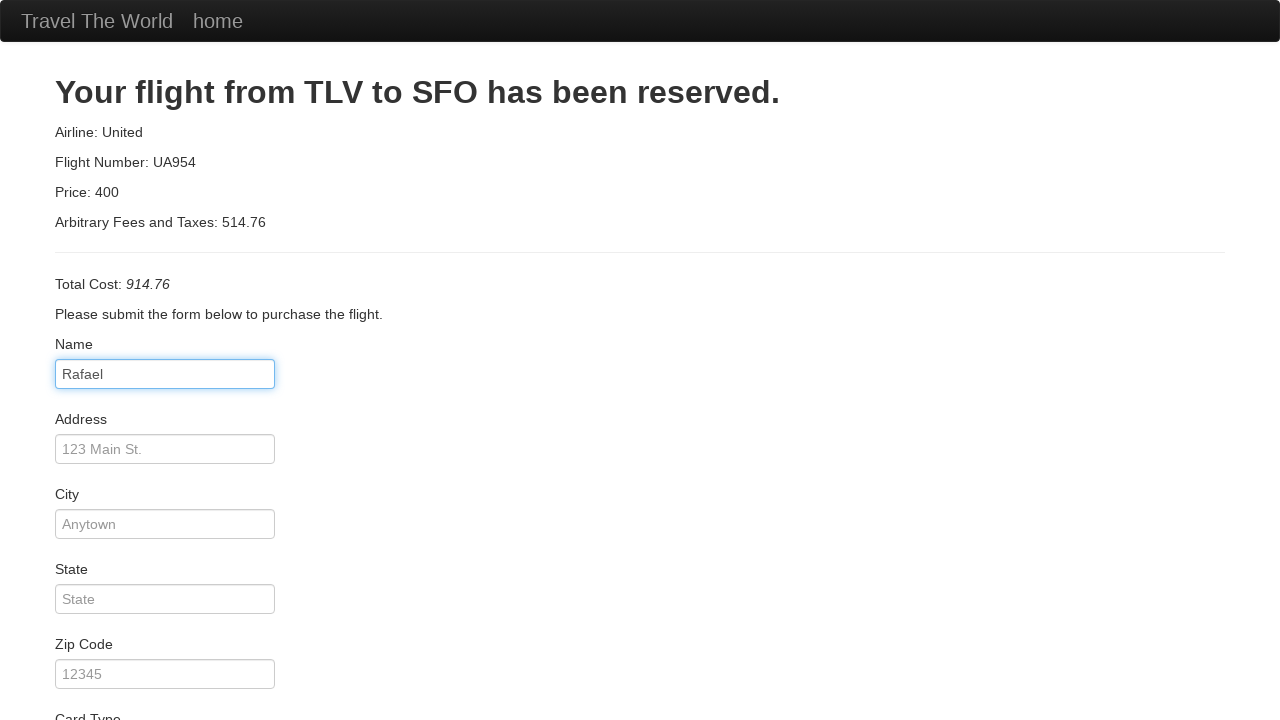

Clicked card type dropdown at (165, 360) on #cardType
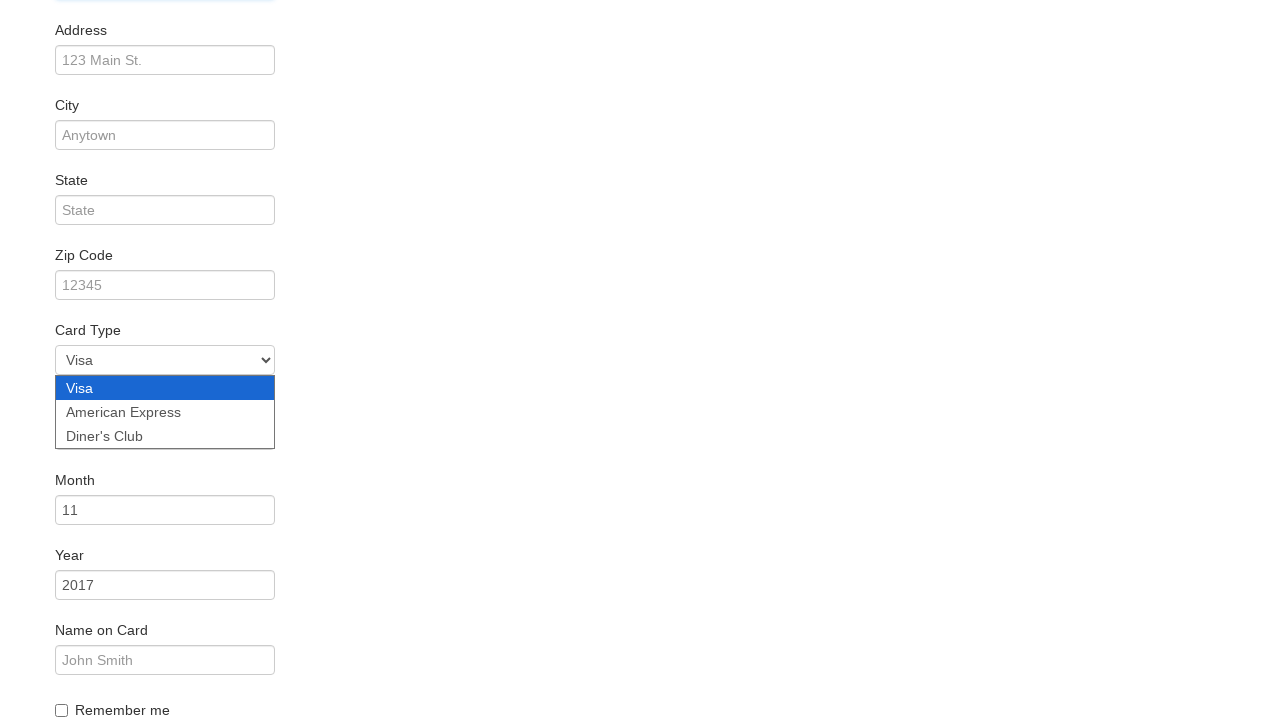

Checked 'Remember me' checkbox at (62, 710) on #rememberMe
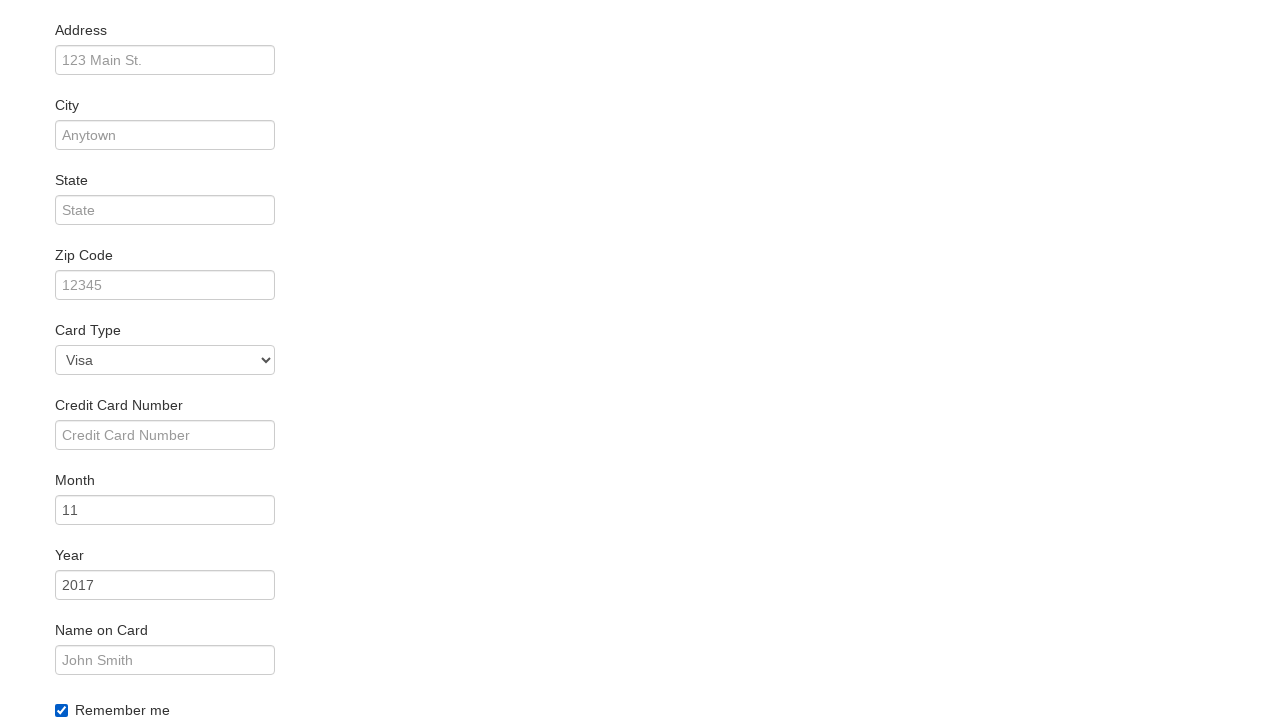

Clicked purchase button to complete flight booking at (118, 685) on .btn-primary
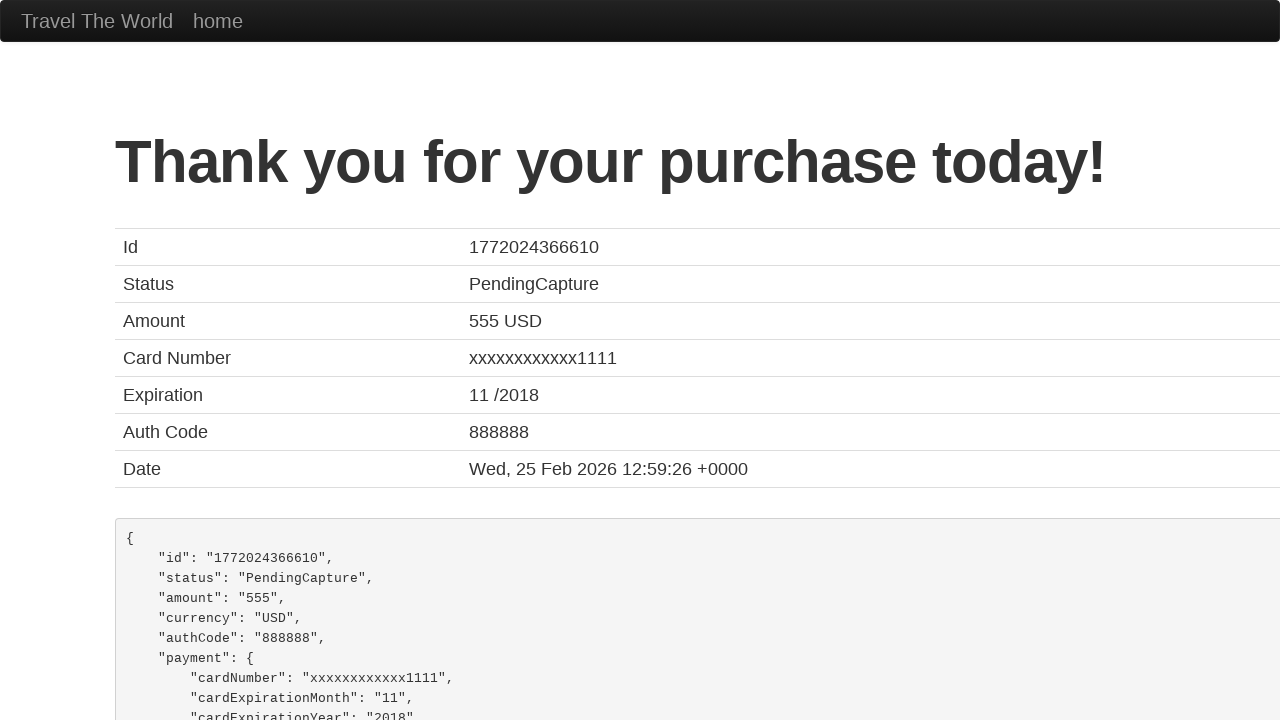

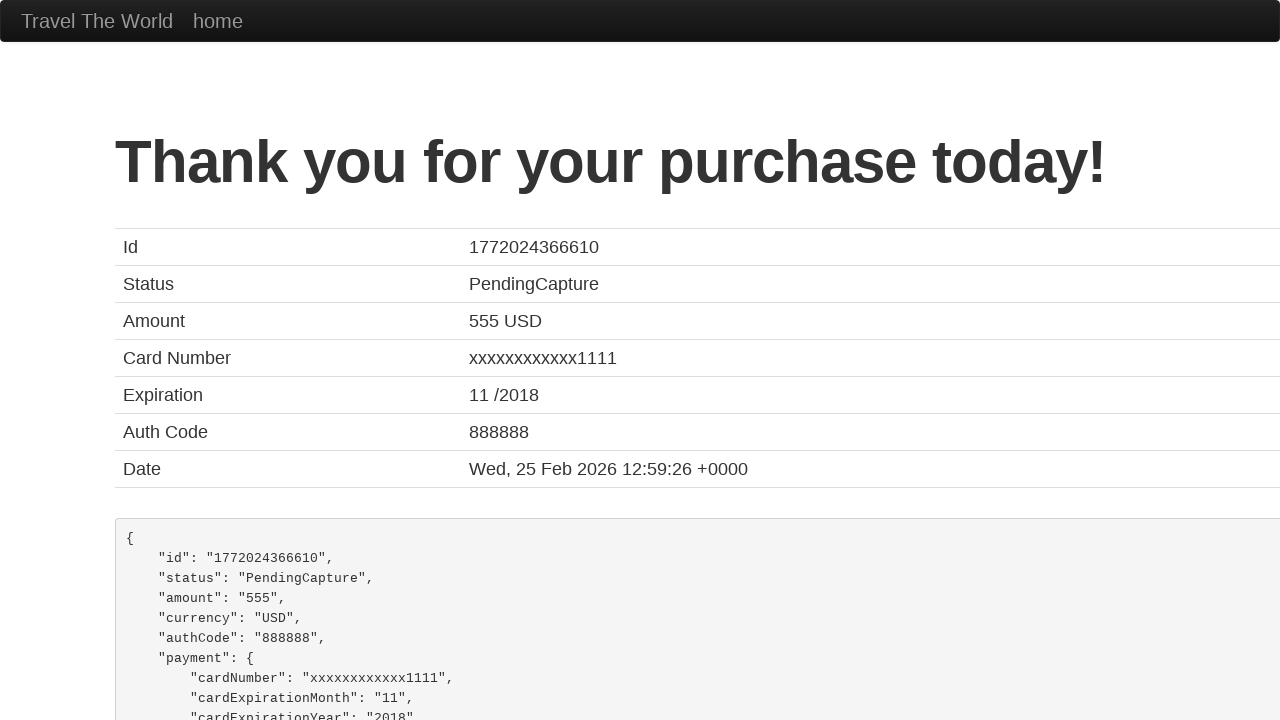